Navigates to Oracle Java documentation, clicks on the Cloud link in the sidebar, and verifies specific text appears on the resulting page

Starting URL: https://docs.oracle.com/en/java

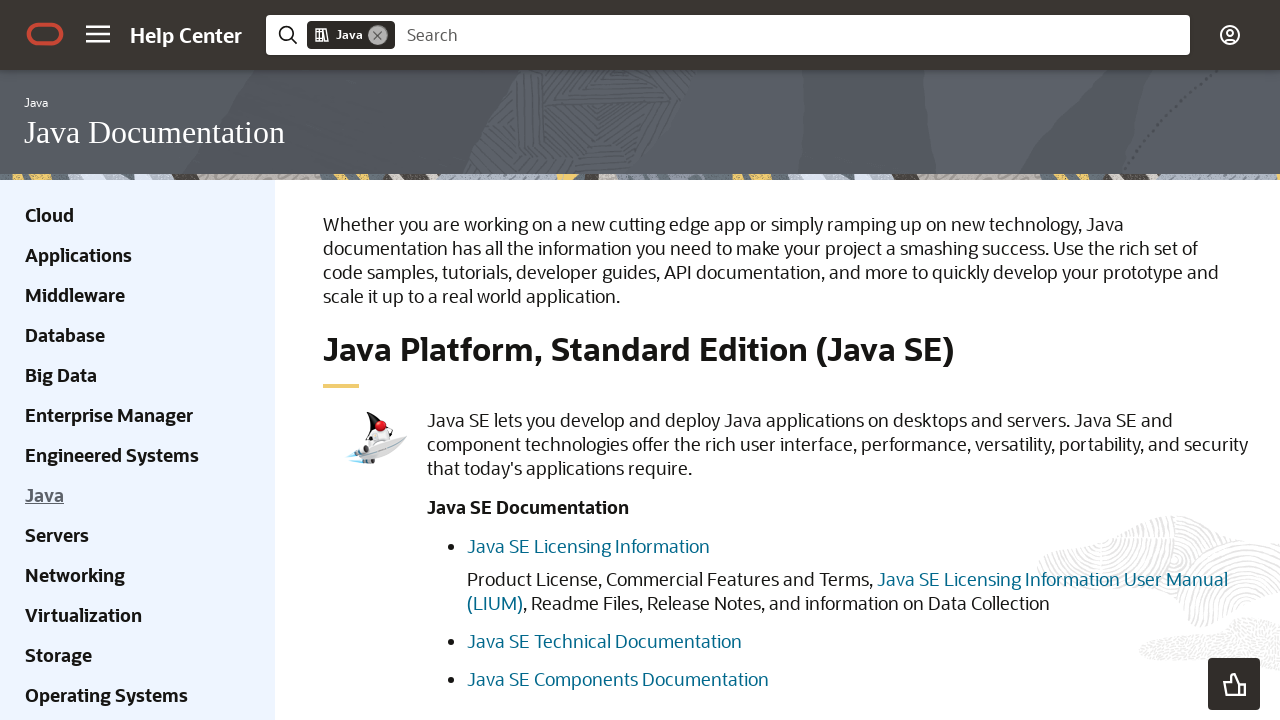

Clicked on the Cloud link in the sidebar at (50, 215) on xpath=//div[@class='ohc-sidebar hidden-xs']//a[contains(text(), 'Cloud')]
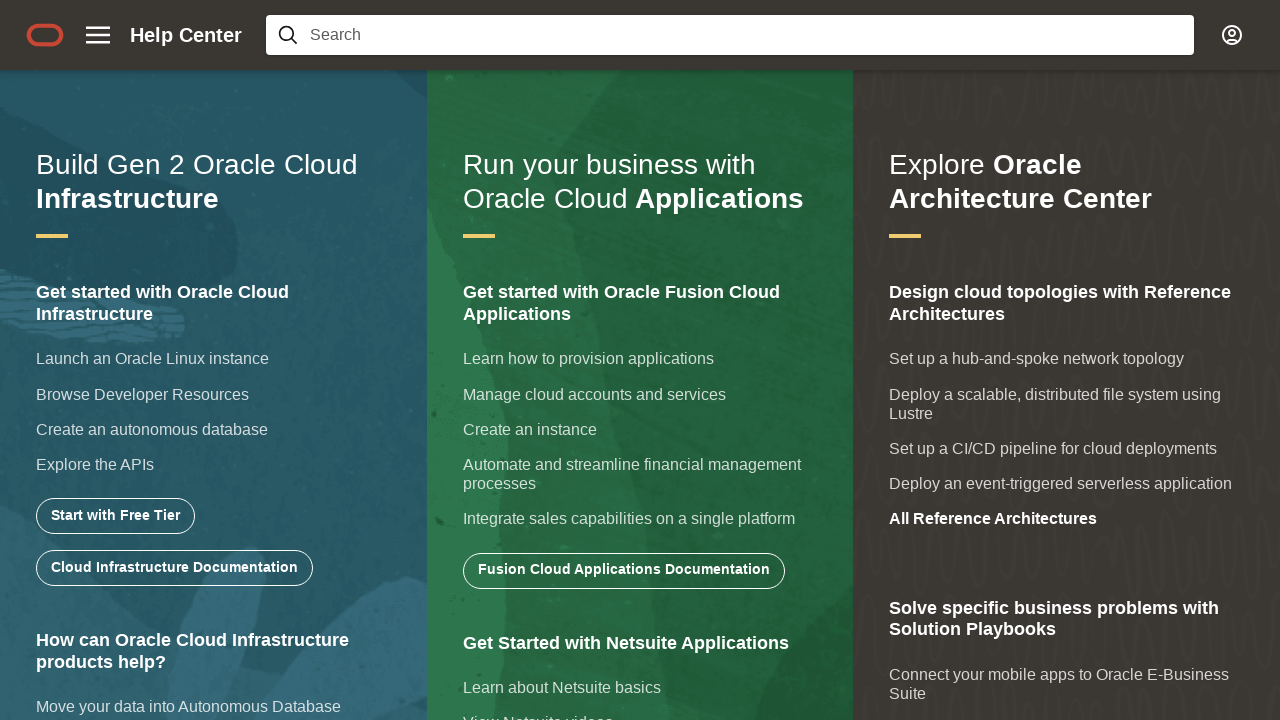

Waited for Cloud Infrastructure heading to appear
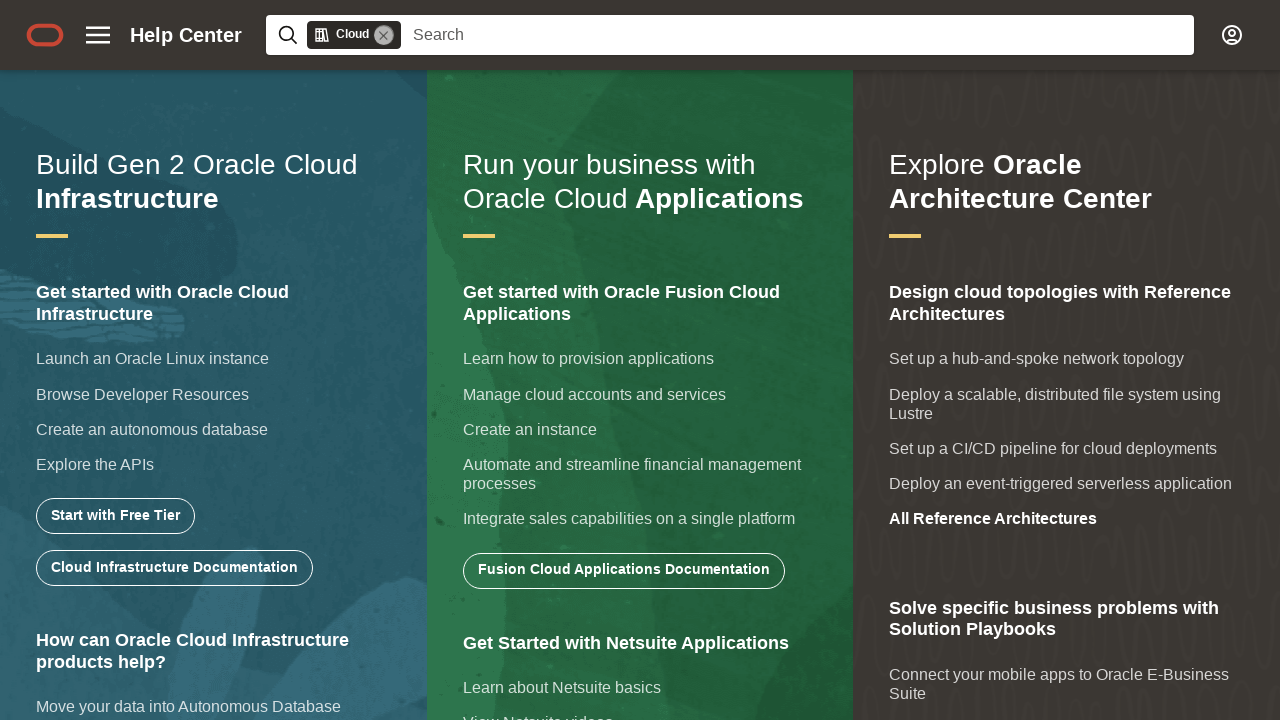

Verified the Cloud Infrastructure heading text matches expected content
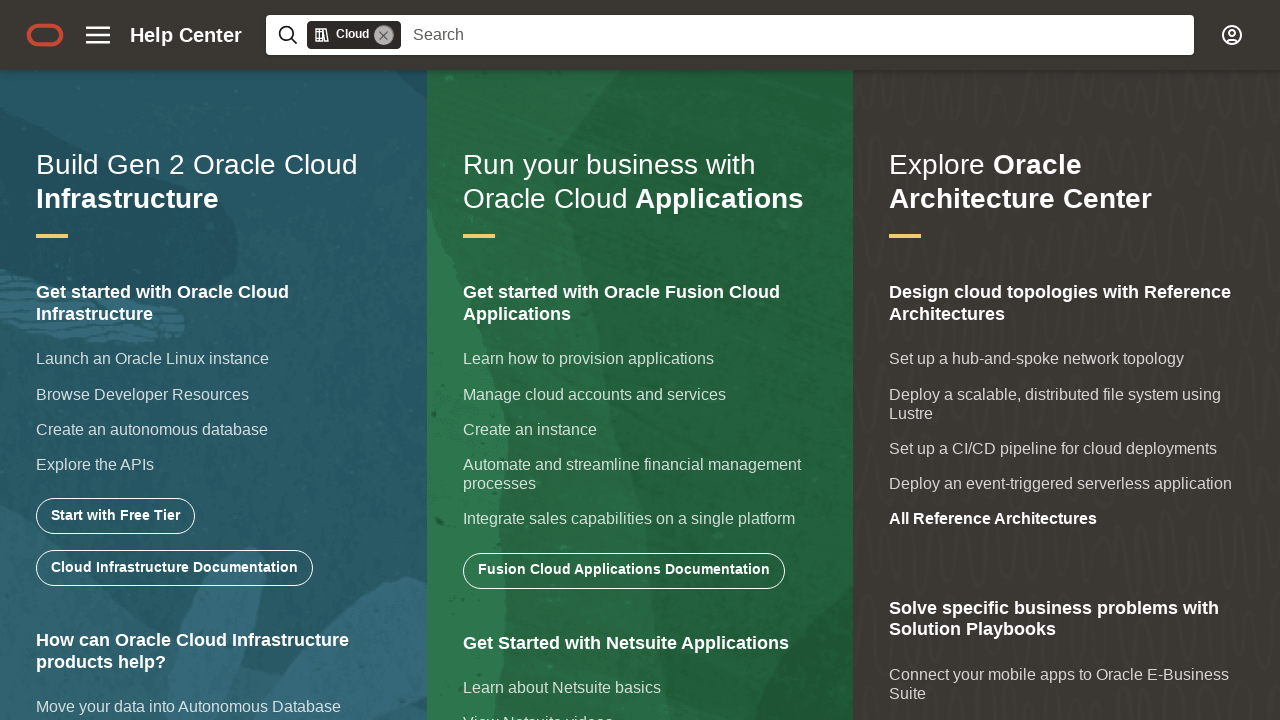

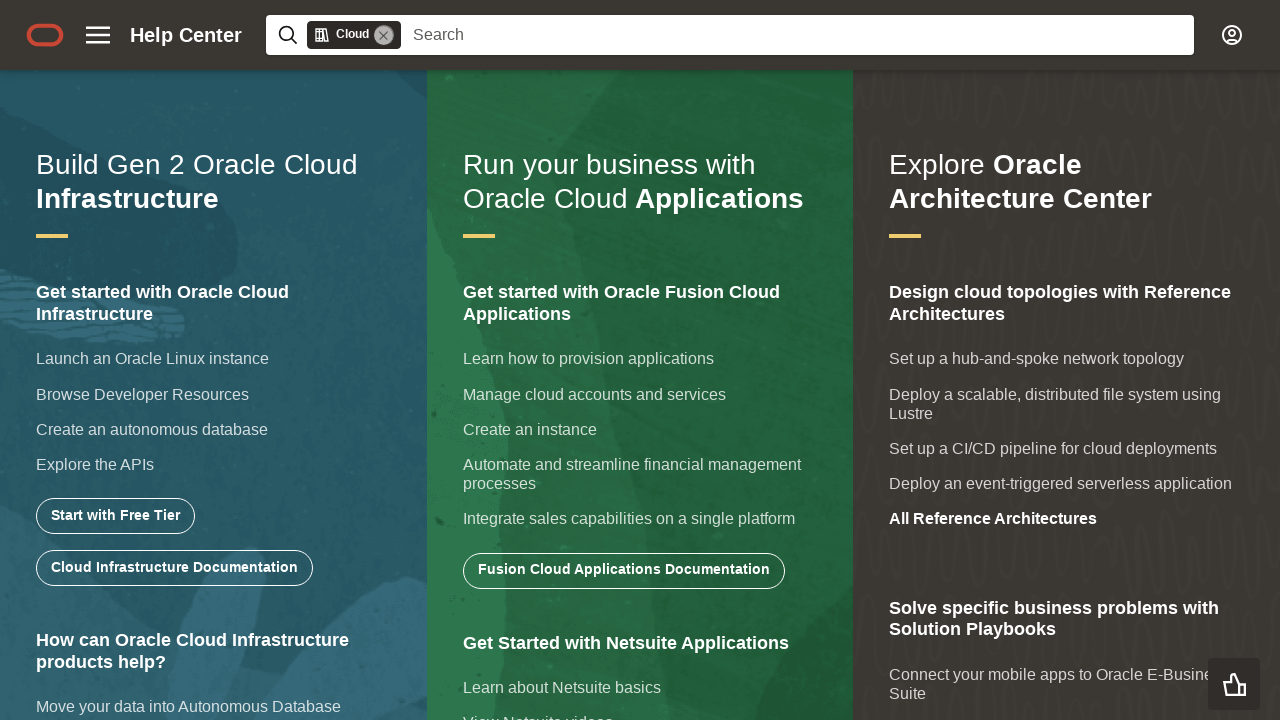